Tests dynamic table interaction by navigating through pagination and clicking checkboxes for all products across multiple pages

Starting URL: https://testautomationpractice.blogspot.com/

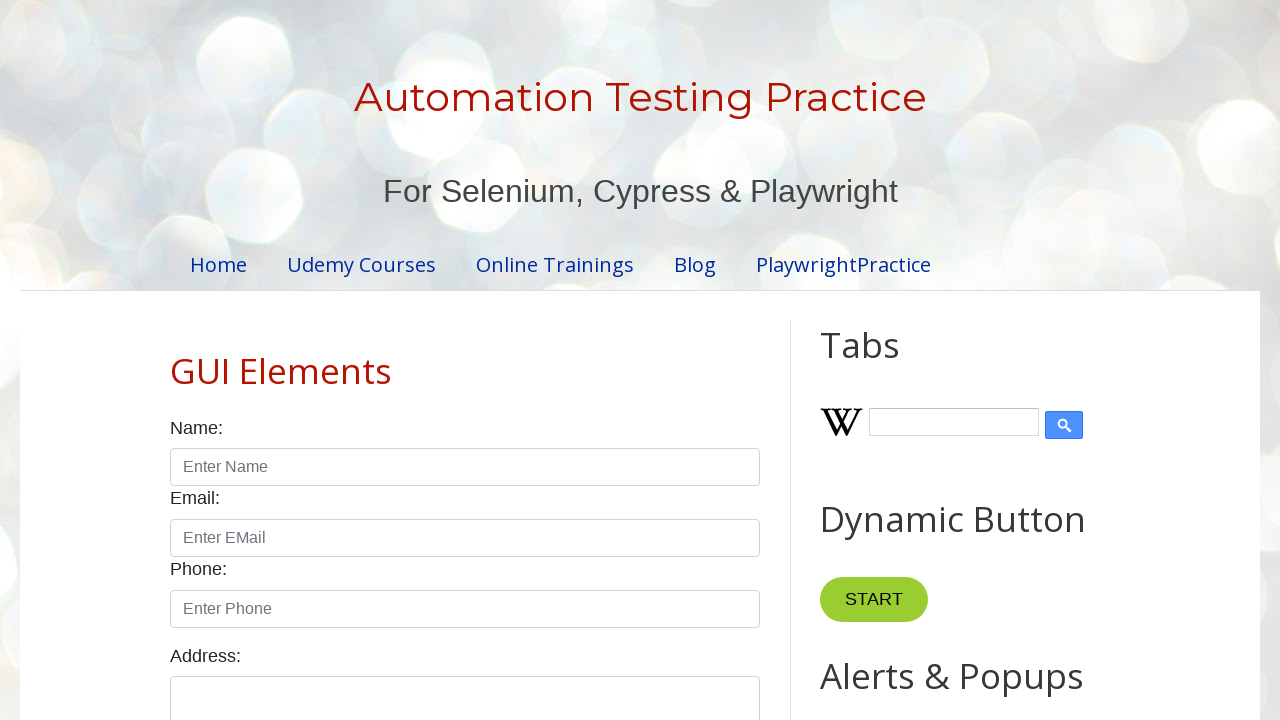

Waited for page header (h1) to be visible
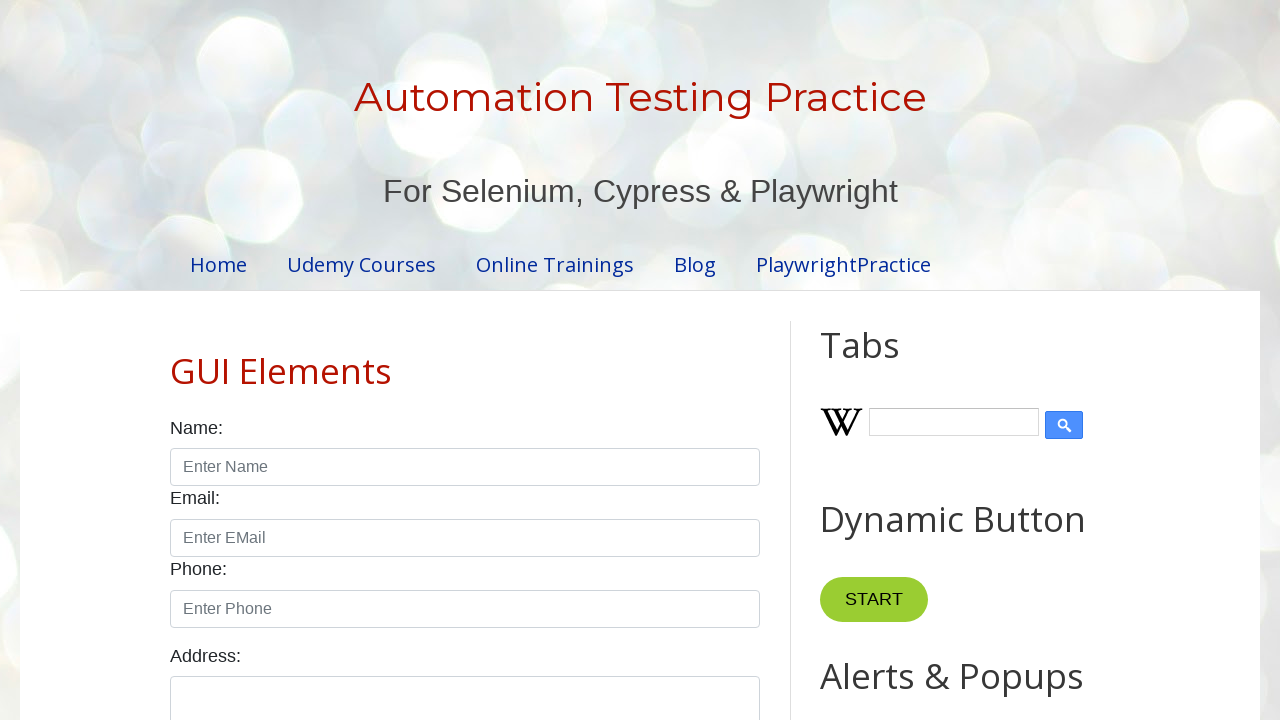

Scrolled page to product table section (2700px down)
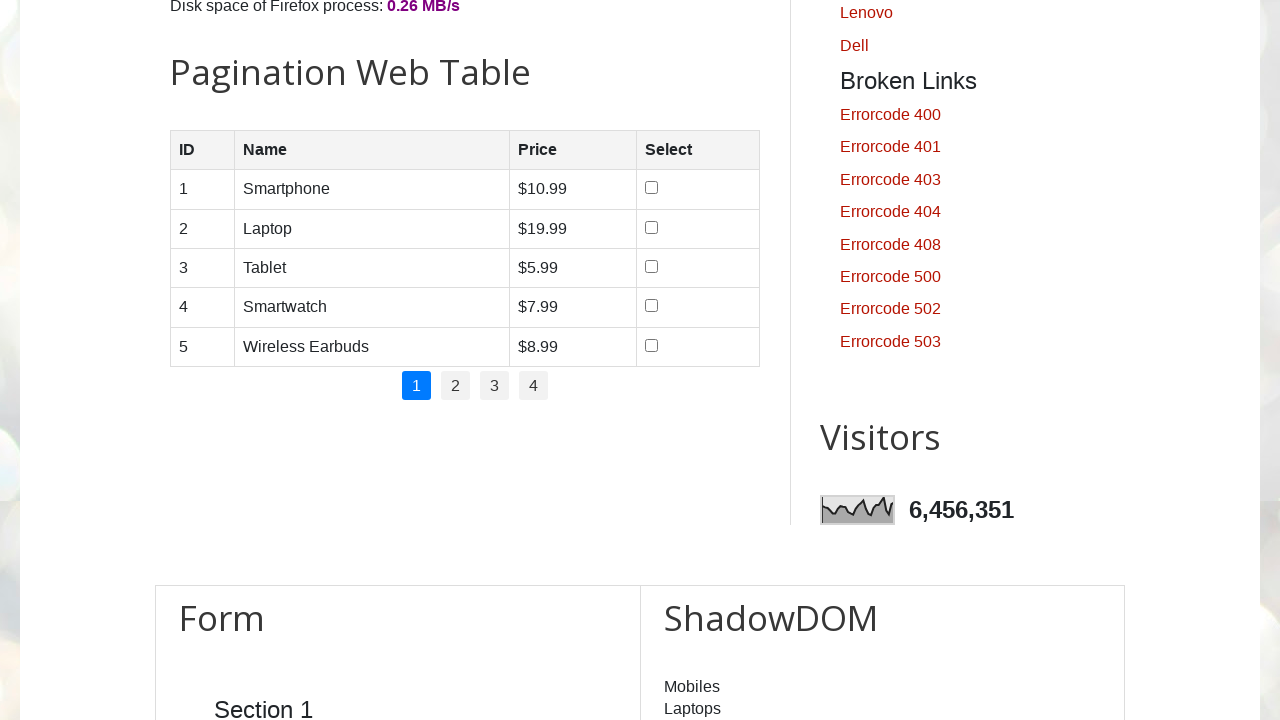

Waited for product table to be visible
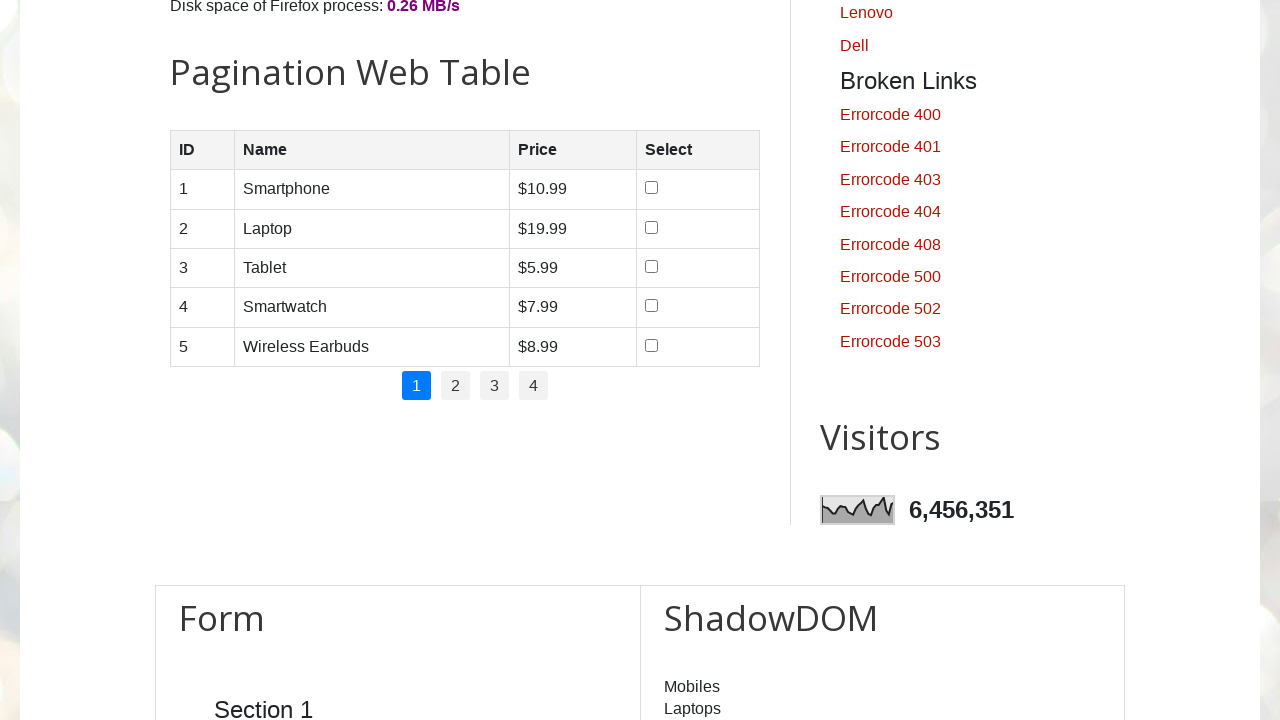

Retrieved pagination info: 4 pages found
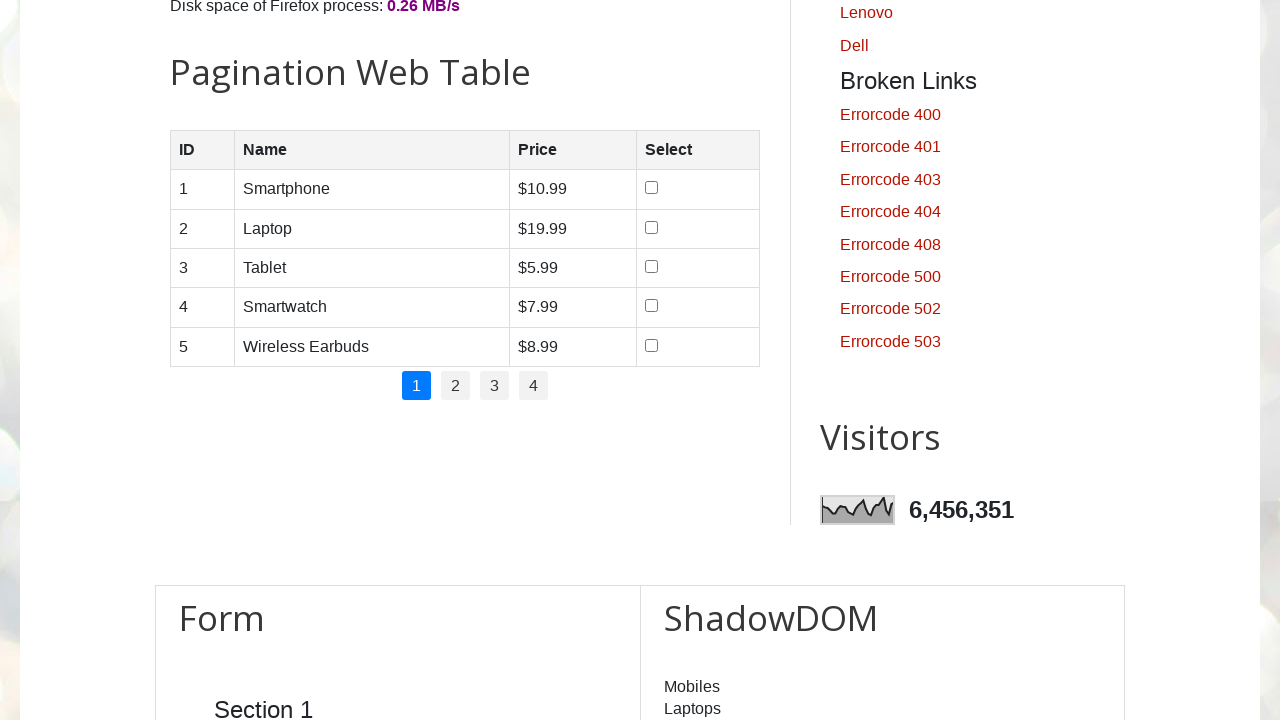

Retrieved 5 product rows on page 1
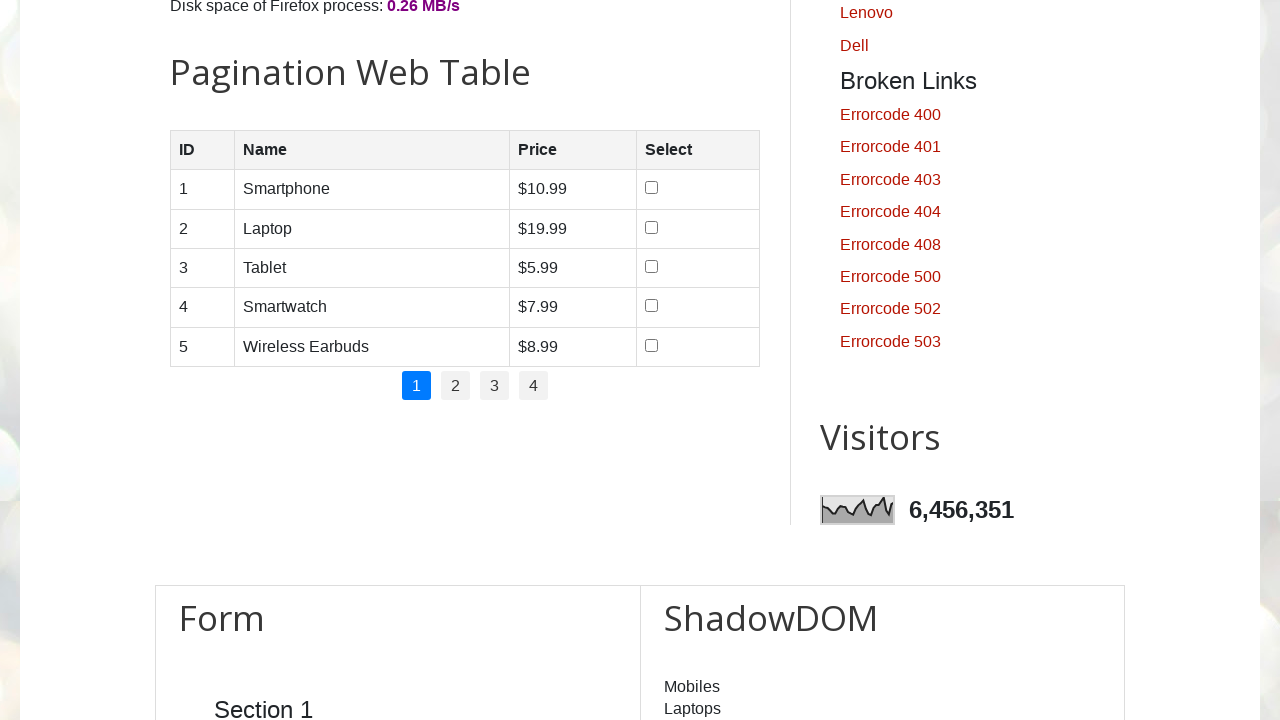

Clicked checkbox for product 1 on page 1 at (651, 188) on table#productTable tbody tr:nth-child(1) td:nth-child(4) input
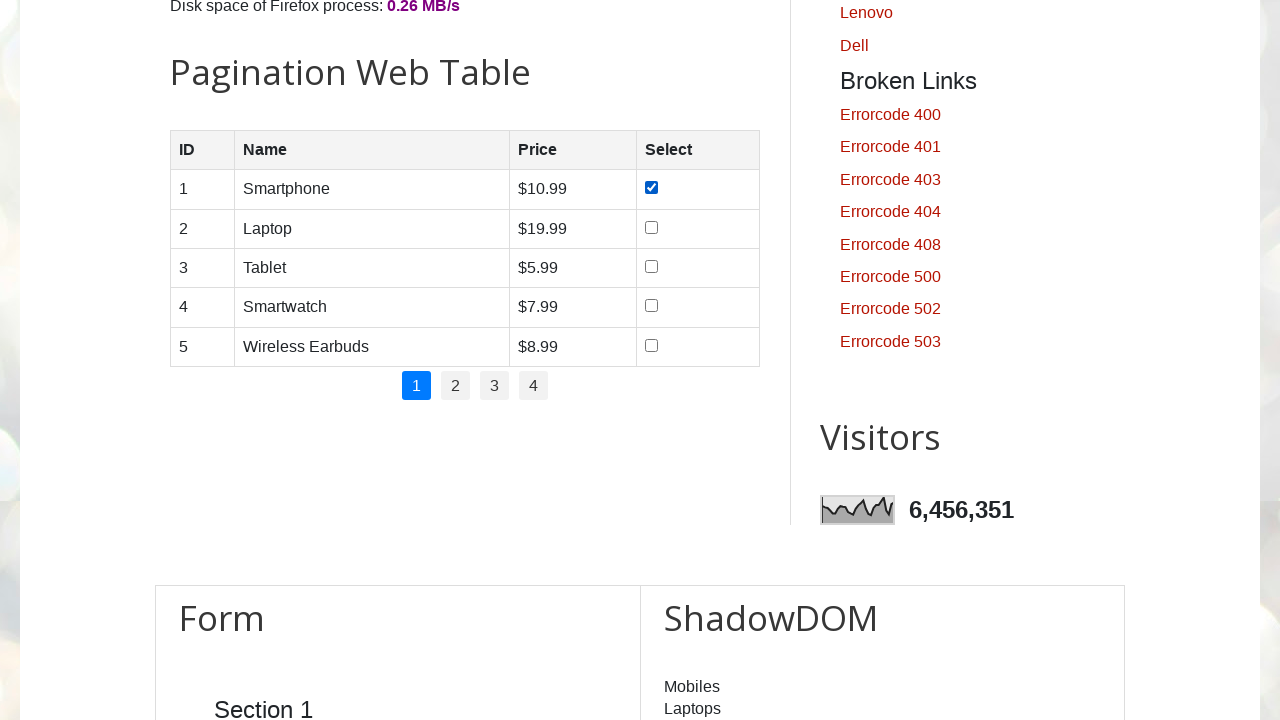

Clicked checkbox for product 2 on page 1 at (651, 227) on table#productTable tbody tr:nth-child(2) td:nth-child(4) input
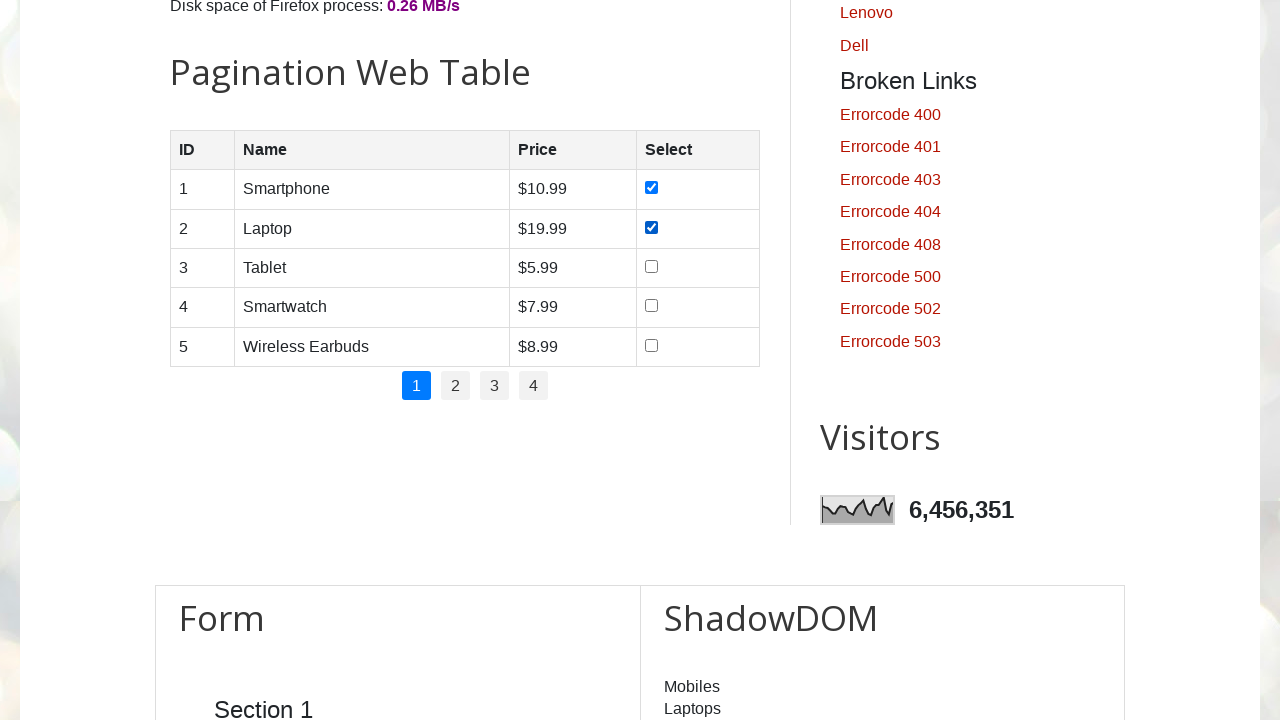

Clicked checkbox for product 3 on page 1 at (651, 266) on table#productTable tbody tr:nth-child(3) td:nth-child(4) input
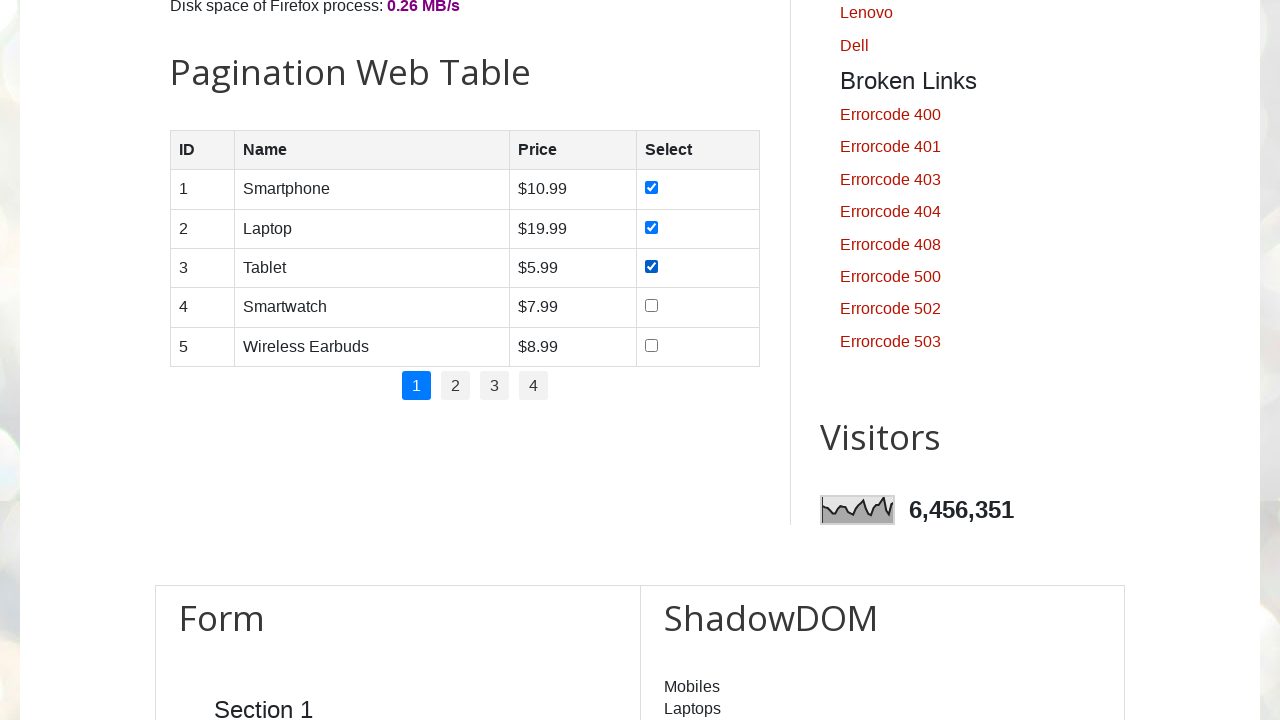

Clicked checkbox for product 4 on page 1 at (651, 306) on table#productTable tbody tr:nth-child(4) td:nth-child(4) input
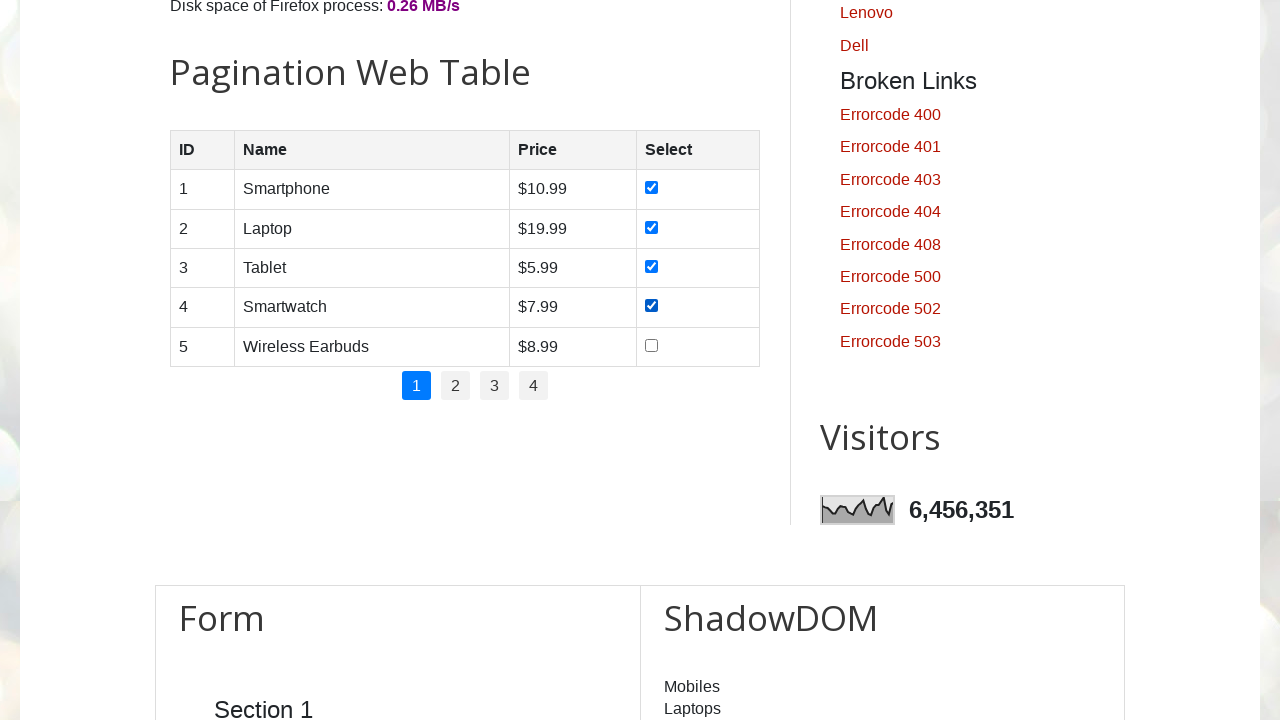

Clicked checkbox for product 5 on page 1 at (651, 345) on table#productTable tbody tr:nth-child(5) td:nth-child(4) input
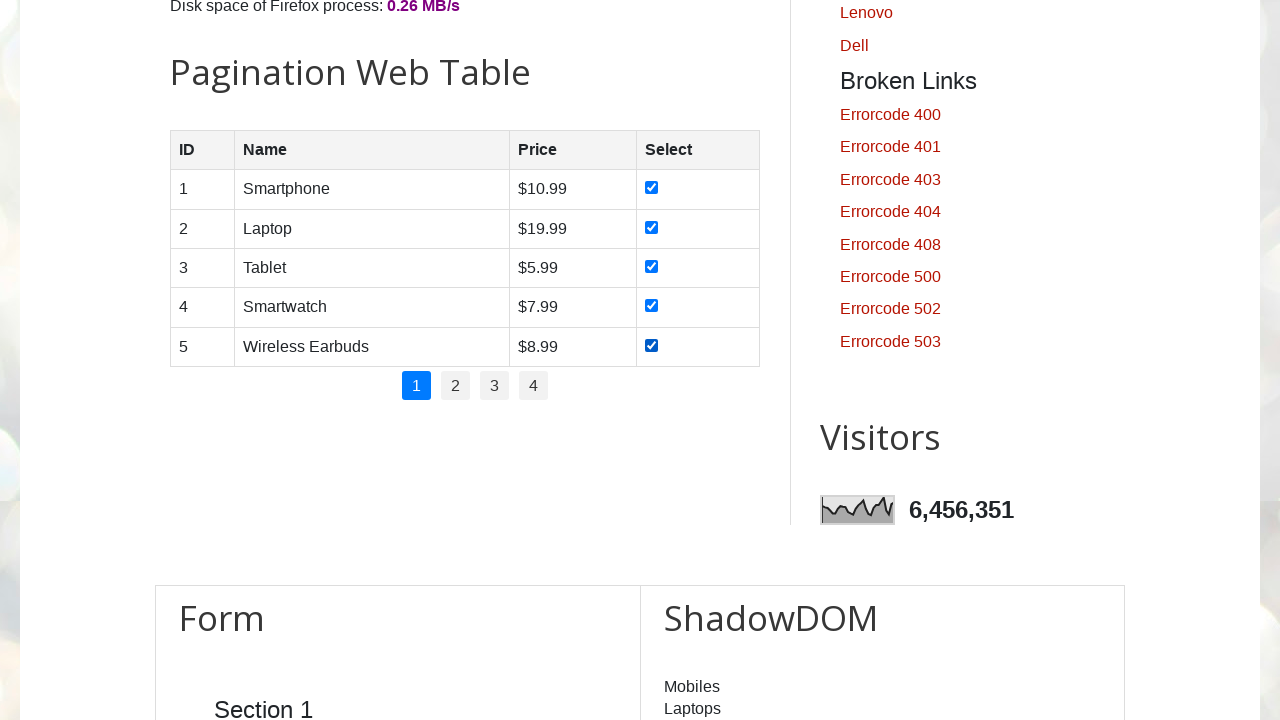

Clicked pagination button to navigate to page 2 at (456, 386) on ul#pagination li:nth-child(2)
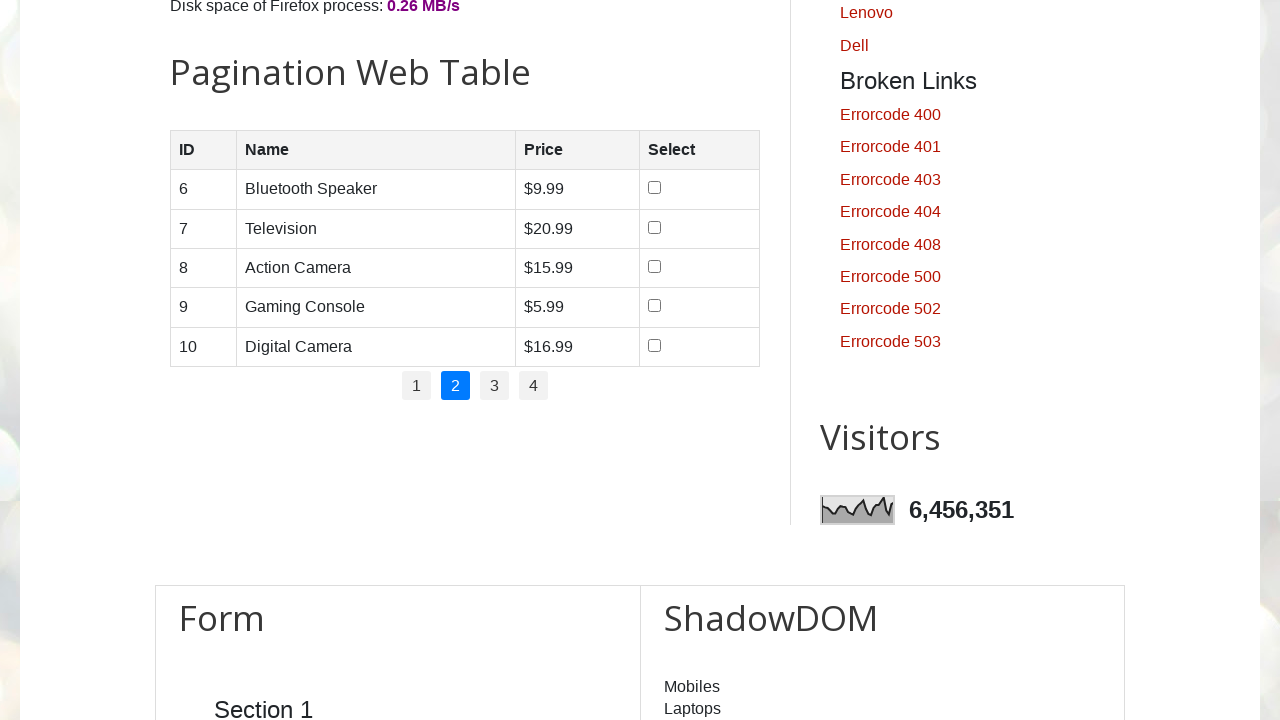

Waited for table to update after page navigation
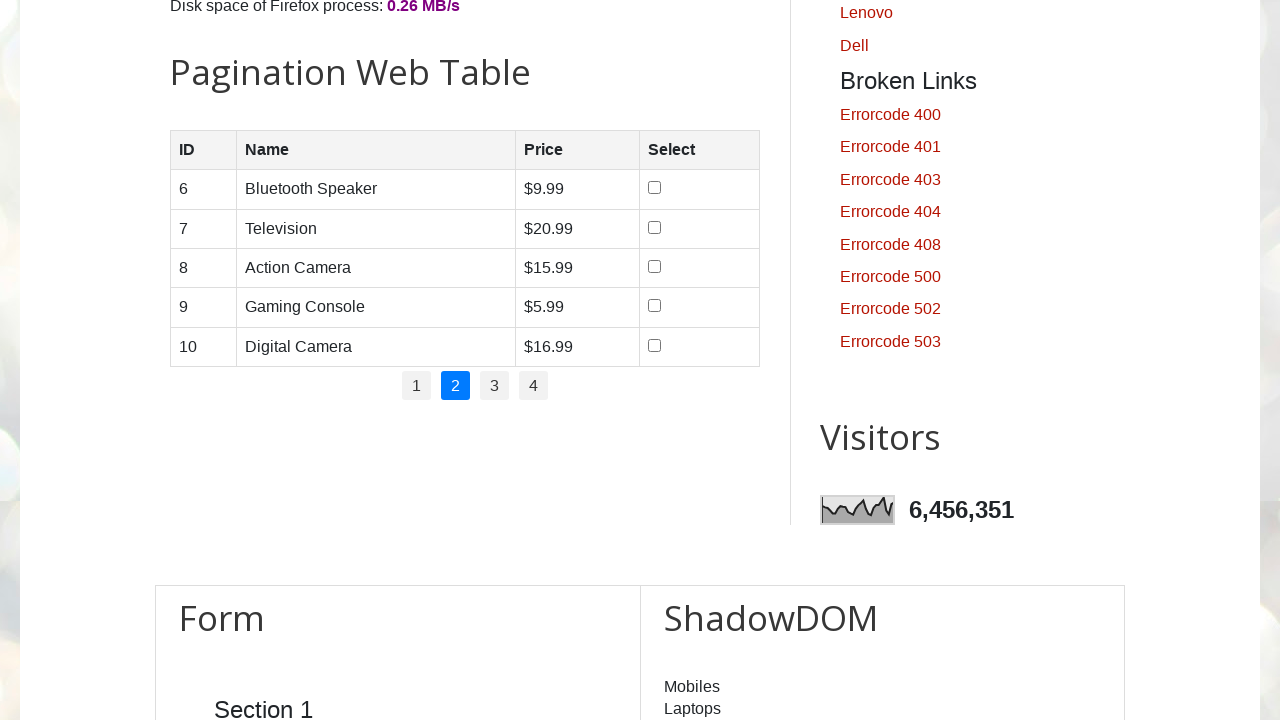

Retrieved 5 product rows on page 2
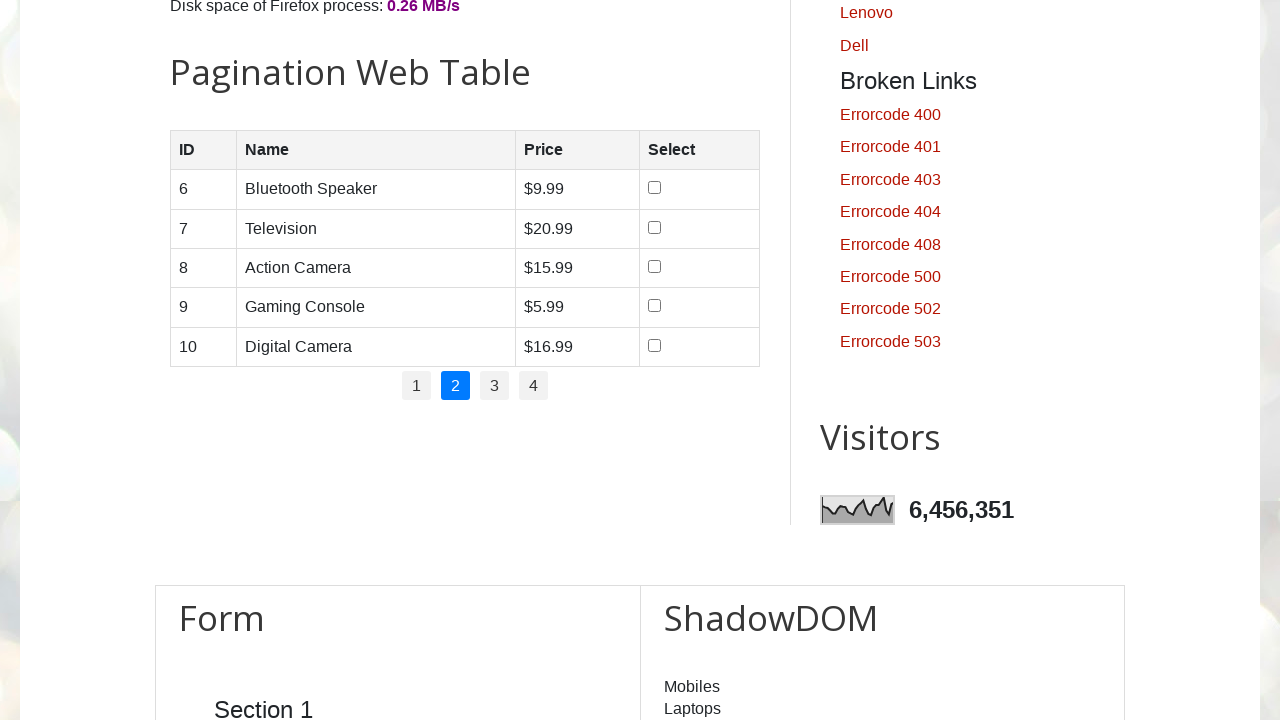

Clicked checkbox for product 1 on page 2 at (654, 188) on table#productTable tbody tr:nth-child(1) td:nth-child(4) input
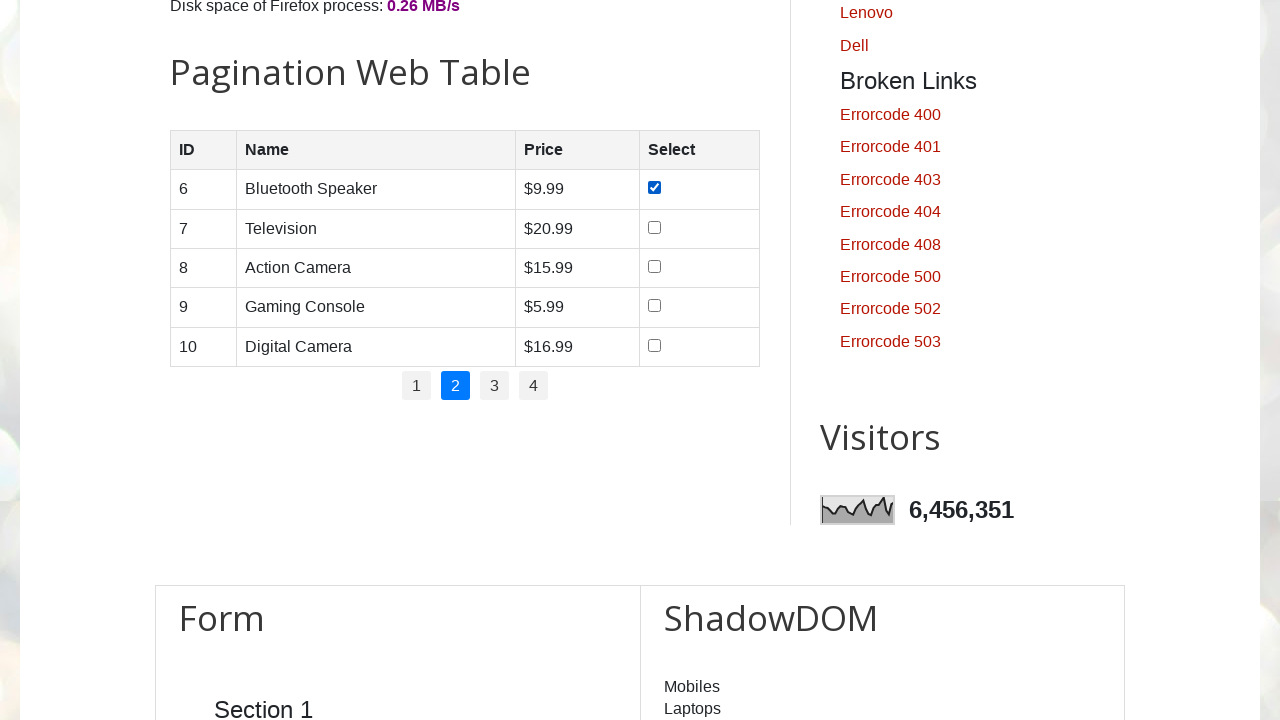

Clicked checkbox for product 2 on page 2 at (654, 227) on table#productTable tbody tr:nth-child(2) td:nth-child(4) input
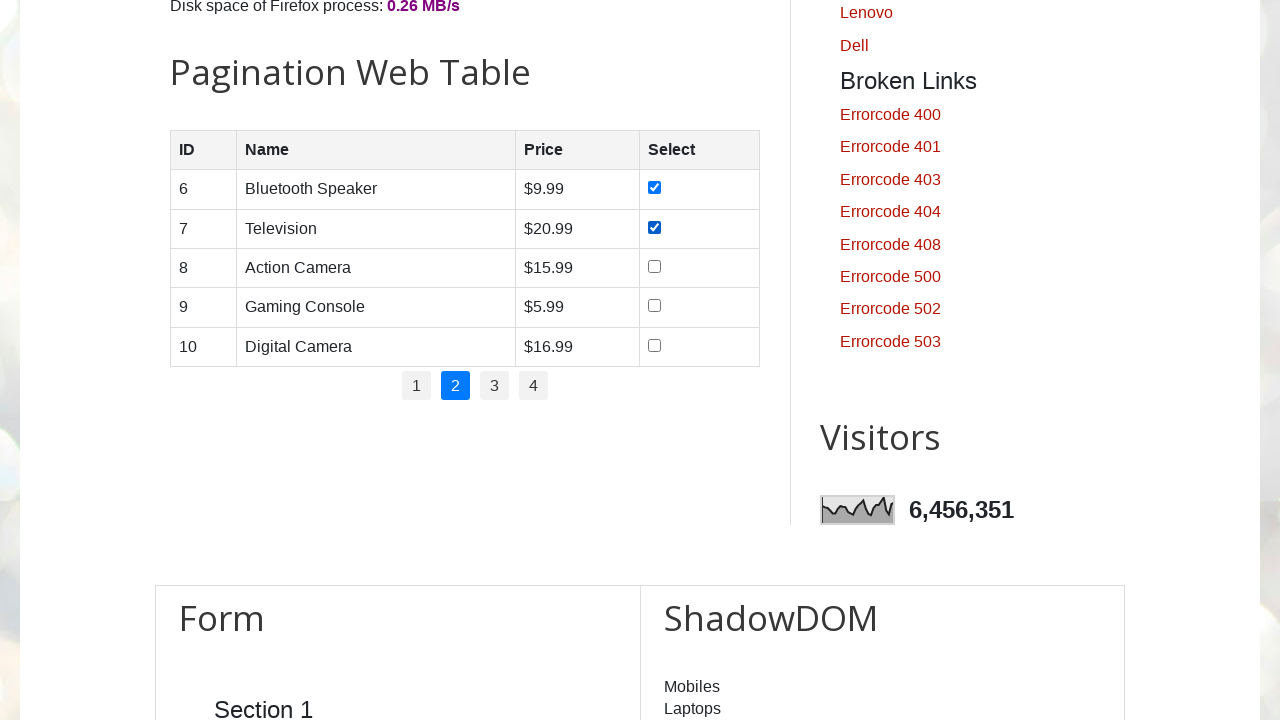

Clicked checkbox for product 3 on page 2 at (654, 266) on table#productTable tbody tr:nth-child(3) td:nth-child(4) input
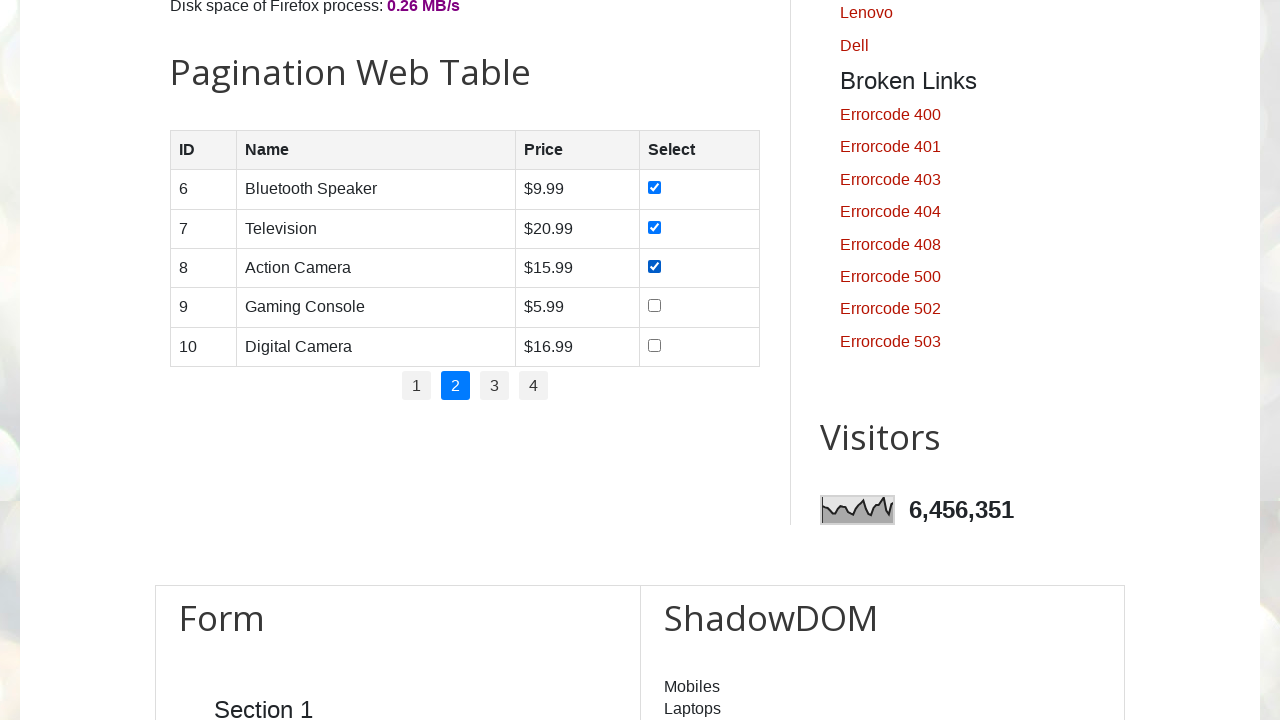

Clicked checkbox for product 4 on page 2 at (654, 306) on table#productTable tbody tr:nth-child(4) td:nth-child(4) input
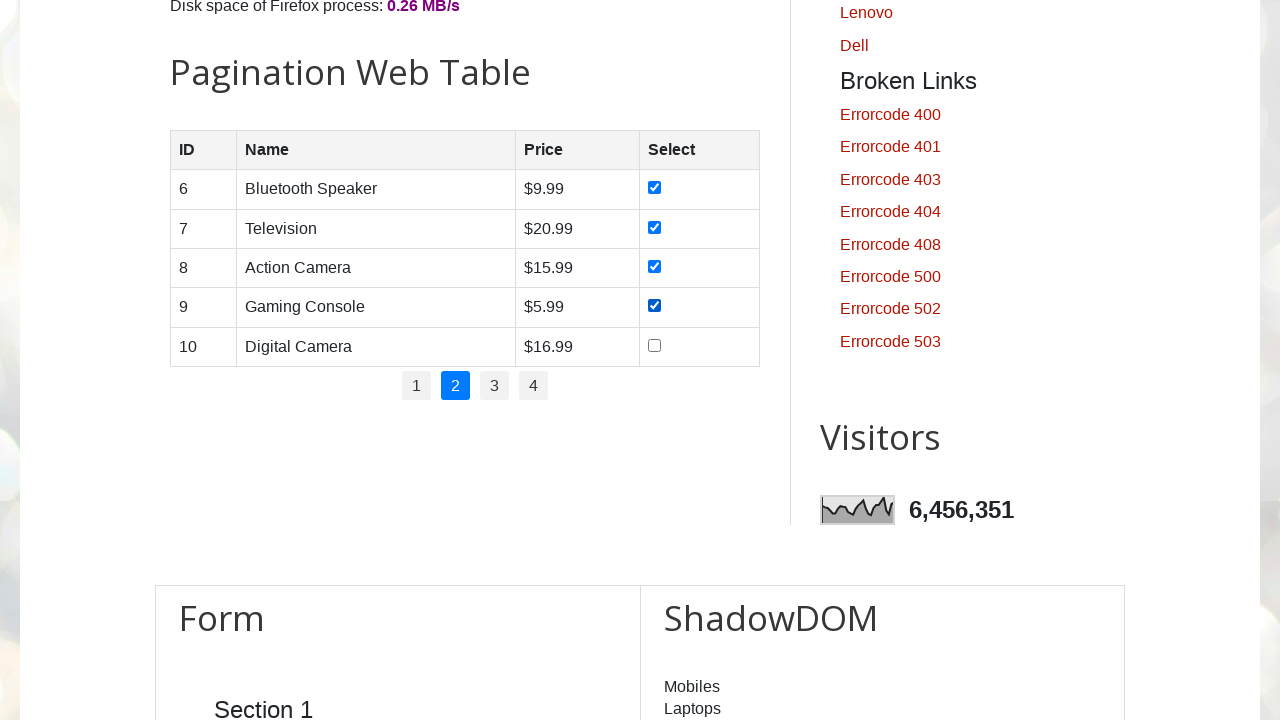

Clicked checkbox for product 5 on page 2 at (654, 345) on table#productTable tbody tr:nth-child(5) td:nth-child(4) input
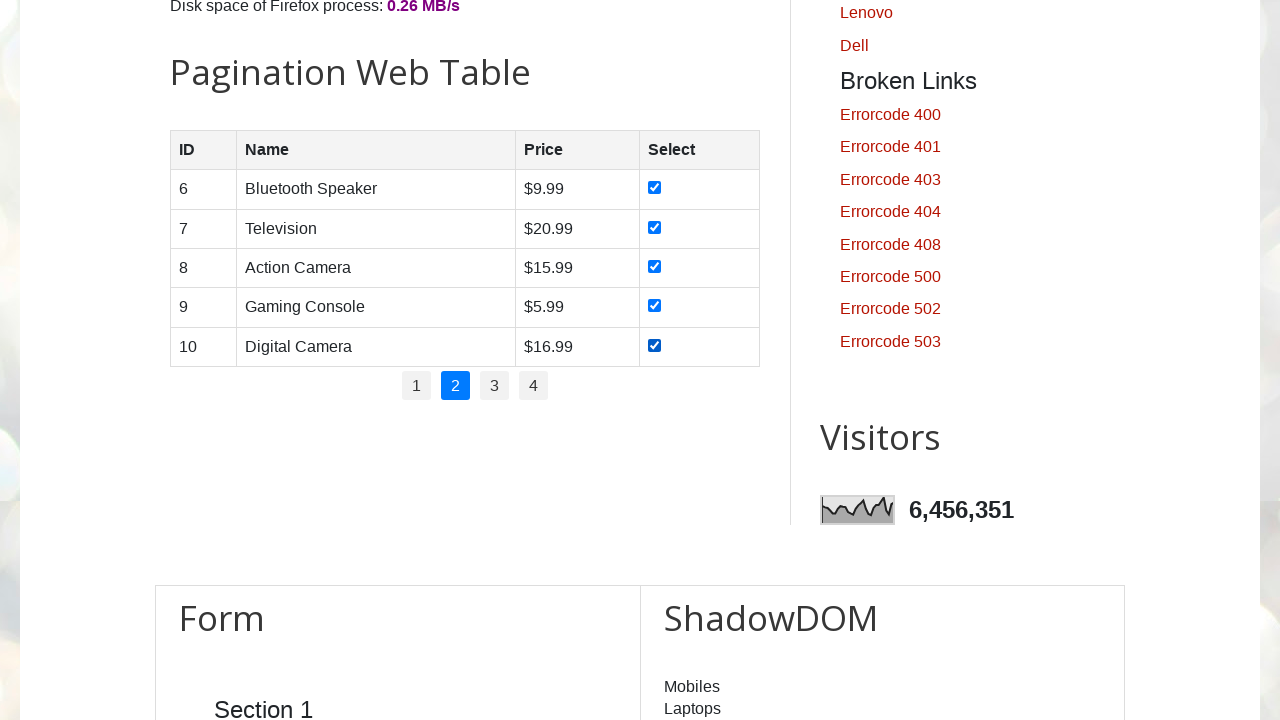

Clicked pagination button to navigate to page 3 at (494, 386) on ul#pagination li:nth-child(3)
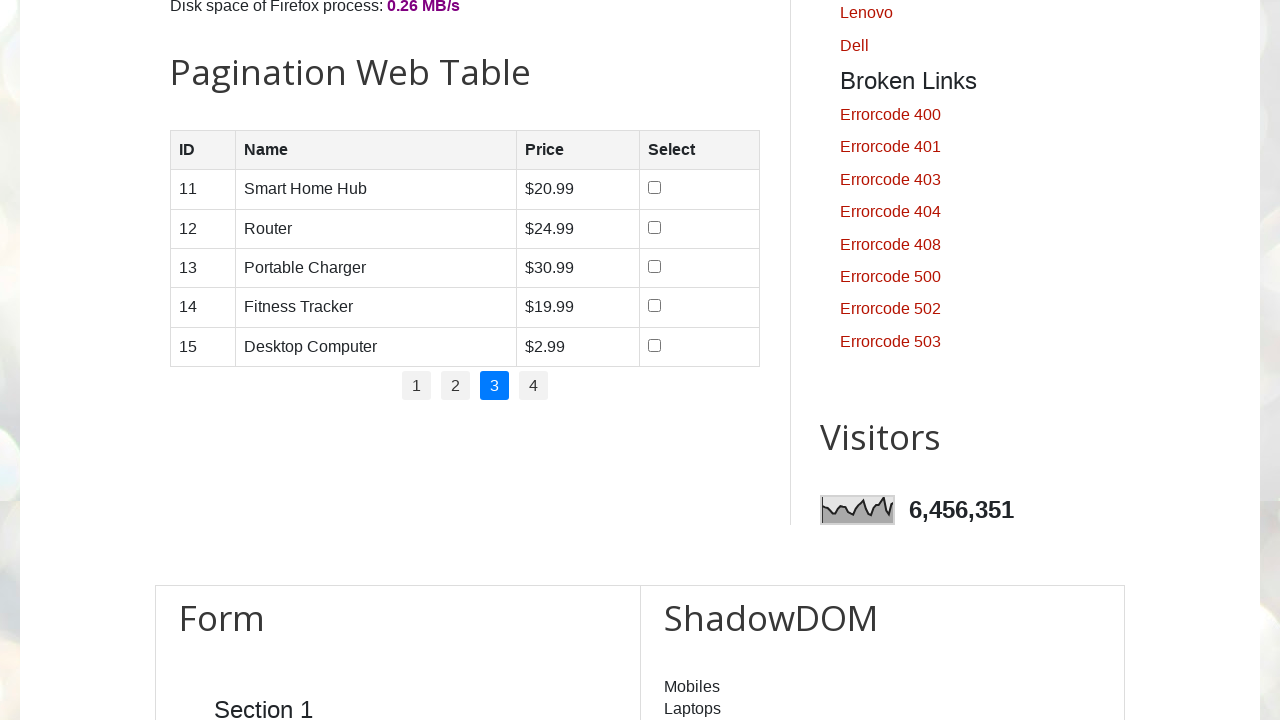

Waited for table to update after page navigation
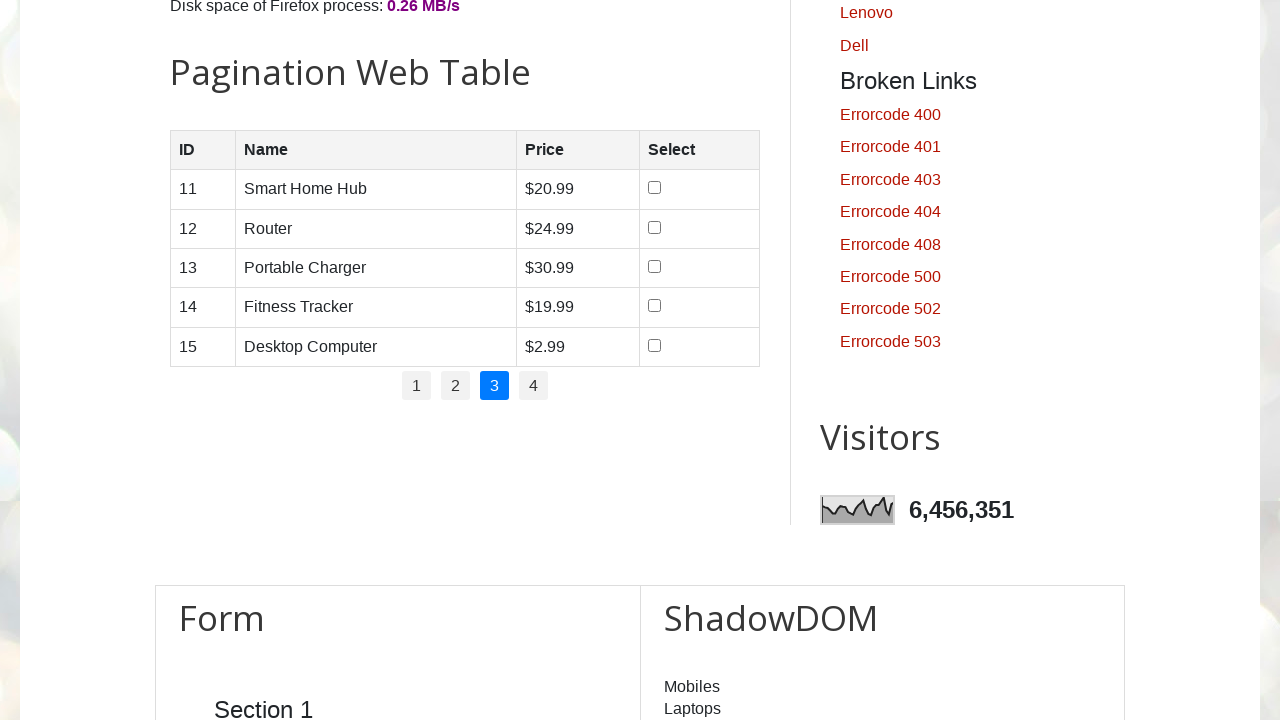

Retrieved 5 product rows on page 3
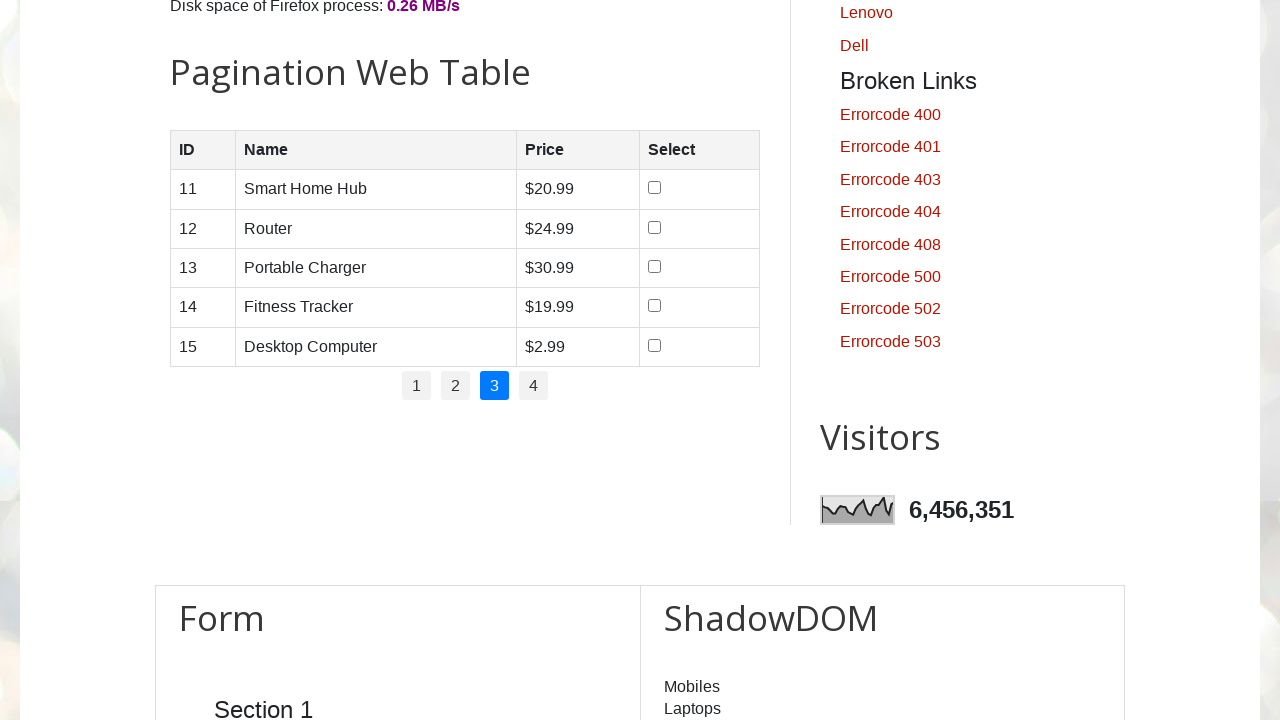

Clicked checkbox for product 1 on page 3 at (655, 188) on table#productTable tbody tr:nth-child(1) td:nth-child(4) input
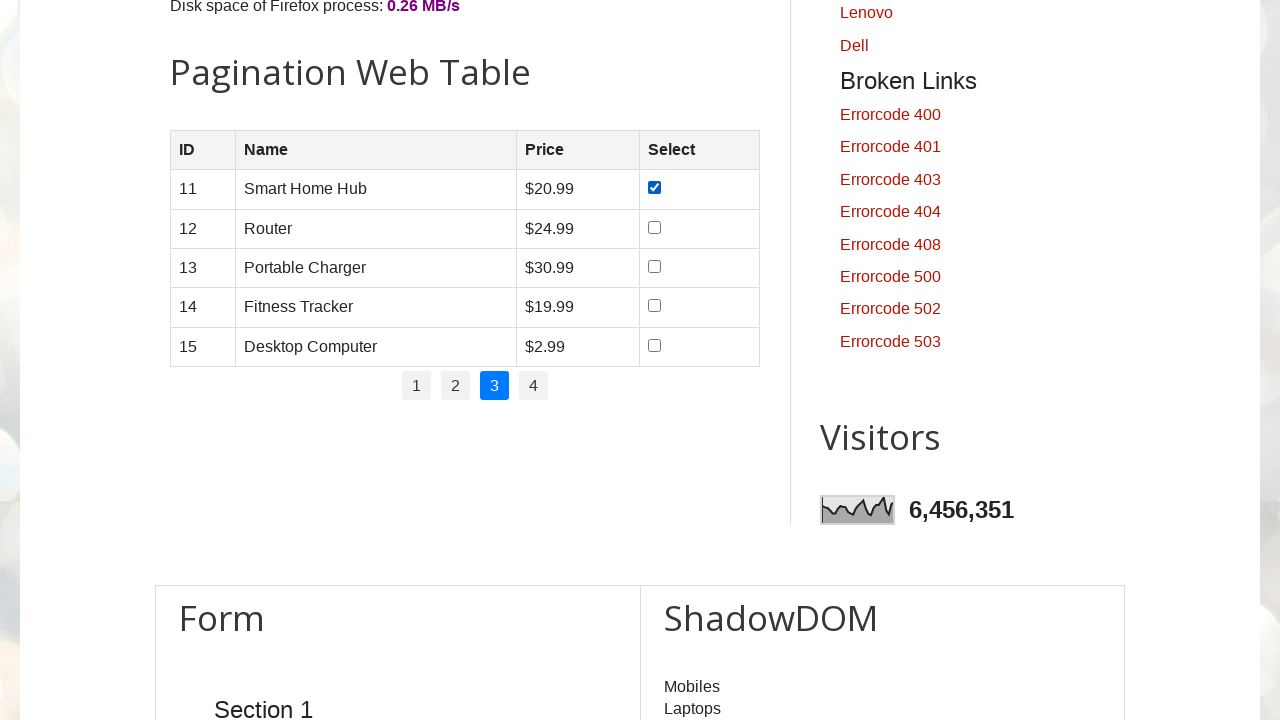

Clicked checkbox for product 2 on page 3 at (655, 227) on table#productTable tbody tr:nth-child(2) td:nth-child(4) input
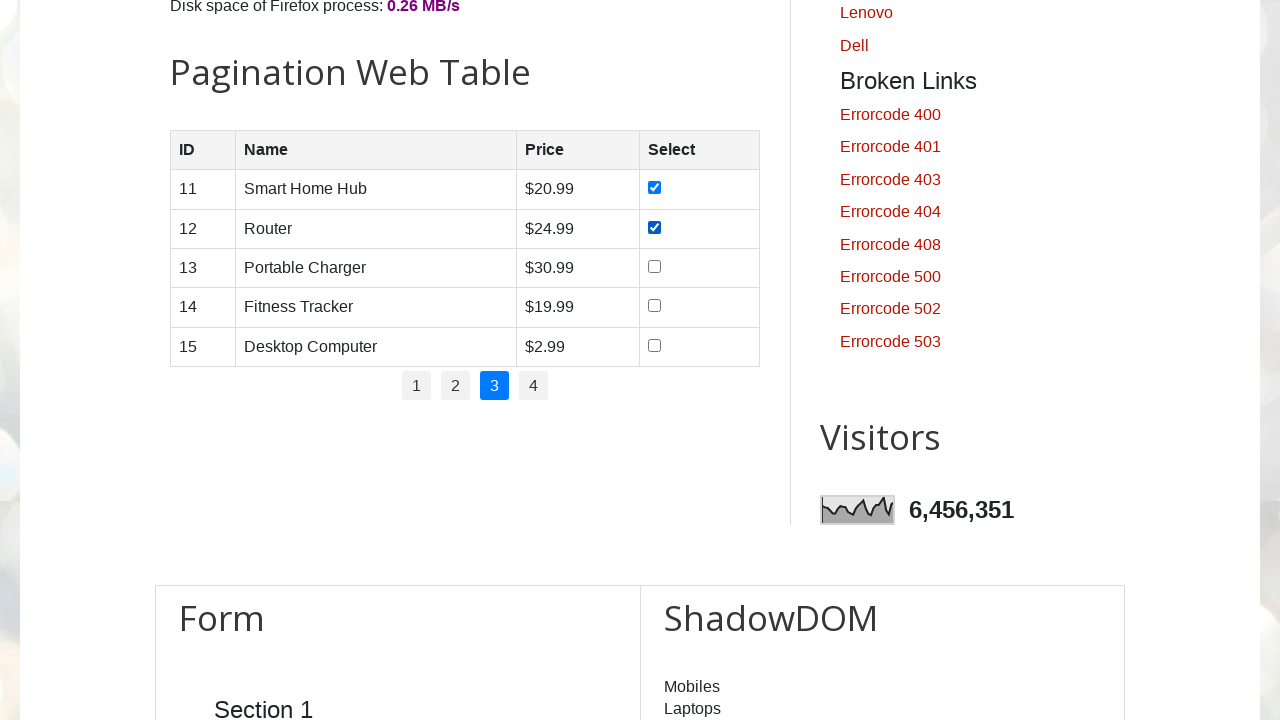

Clicked checkbox for product 3 on page 3 at (655, 266) on table#productTable tbody tr:nth-child(3) td:nth-child(4) input
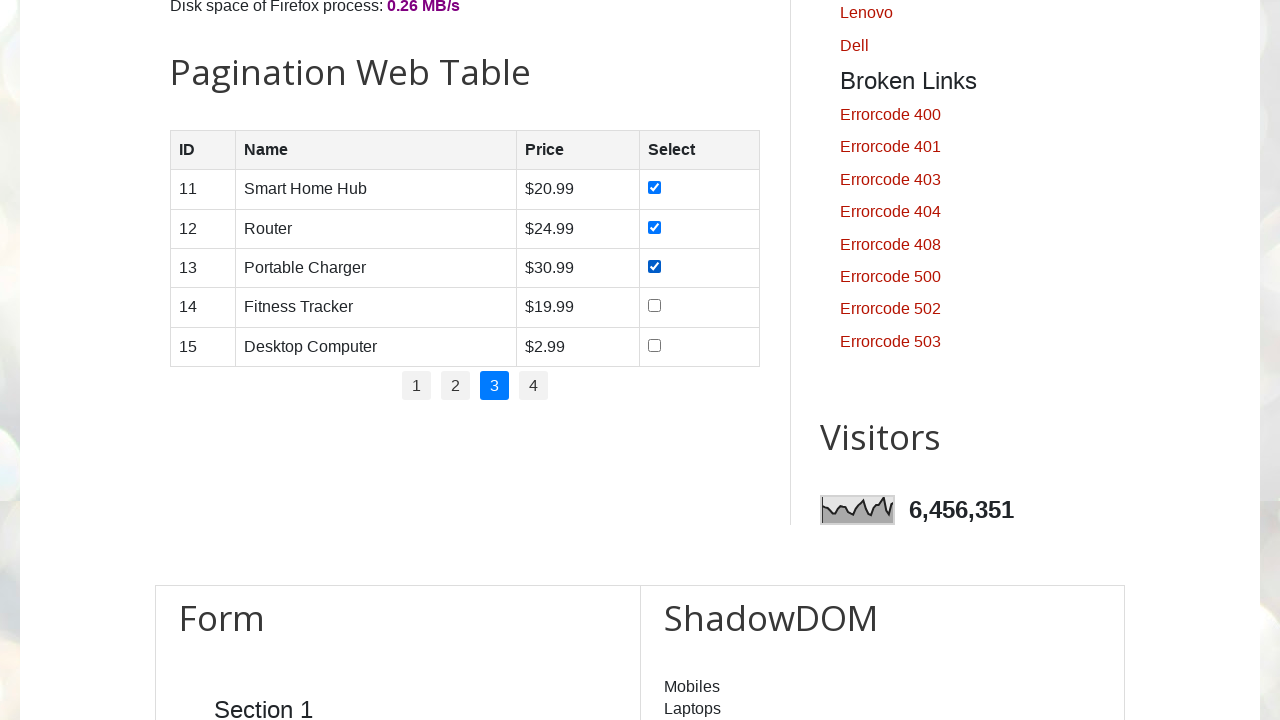

Clicked checkbox for product 4 on page 3 at (655, 306) on table#productTable tbody tr:nth-child(4) td:nth-child(4) input
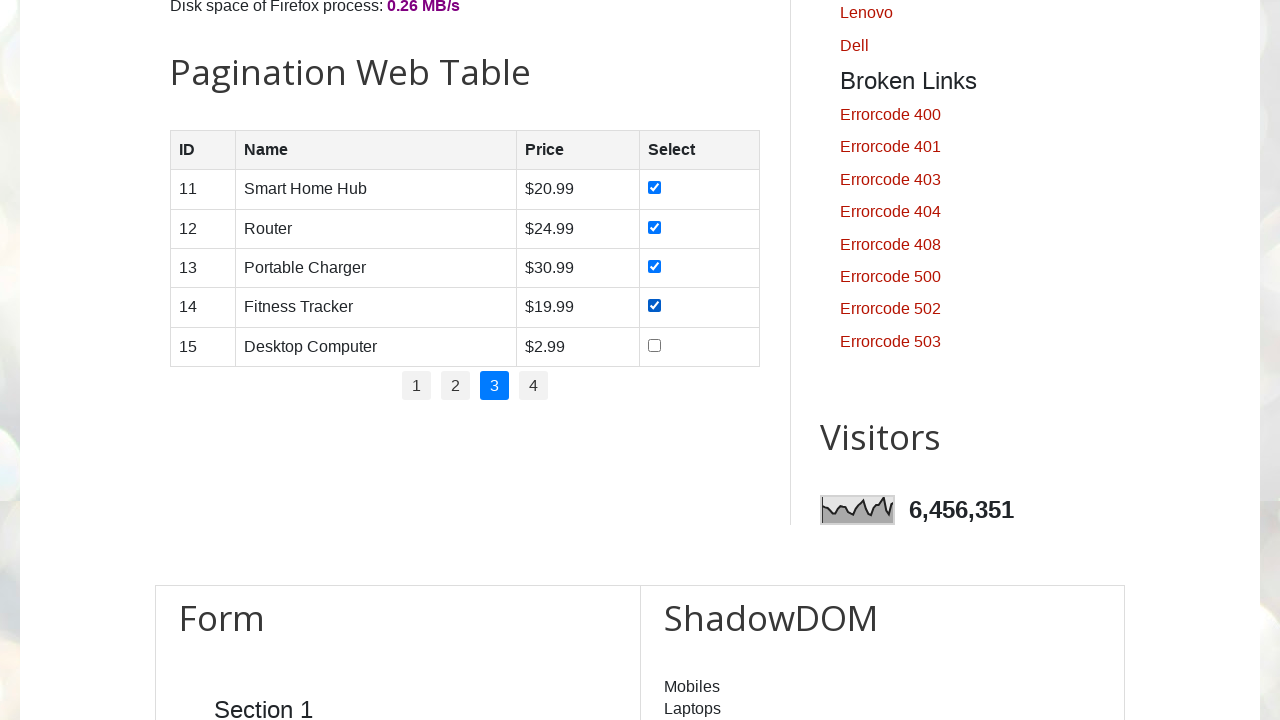

Clicked checkbox for product 5 on page 3 at (655, 345) on table#productTable tbody tr:nth-child(5) td:nth-child(4) input
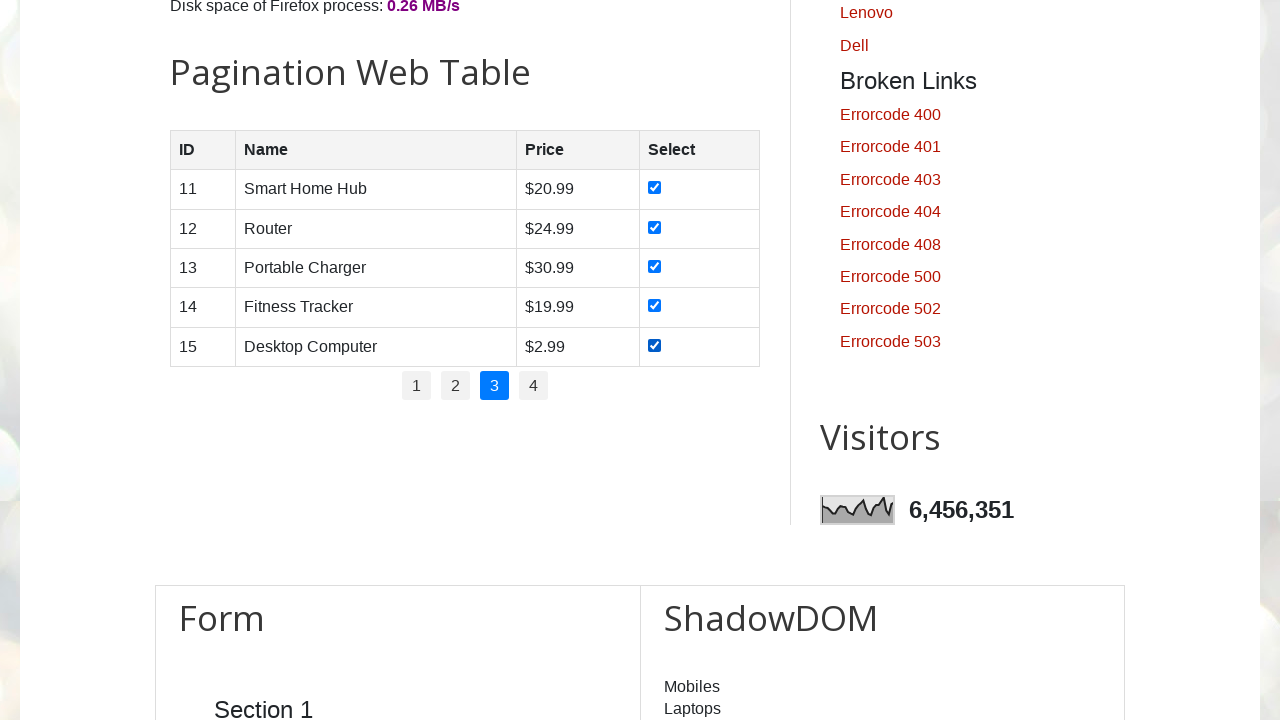

Clicked pagination button to navigate to page 4 at (534, 386) on ul#pagination li:nth-child(4)
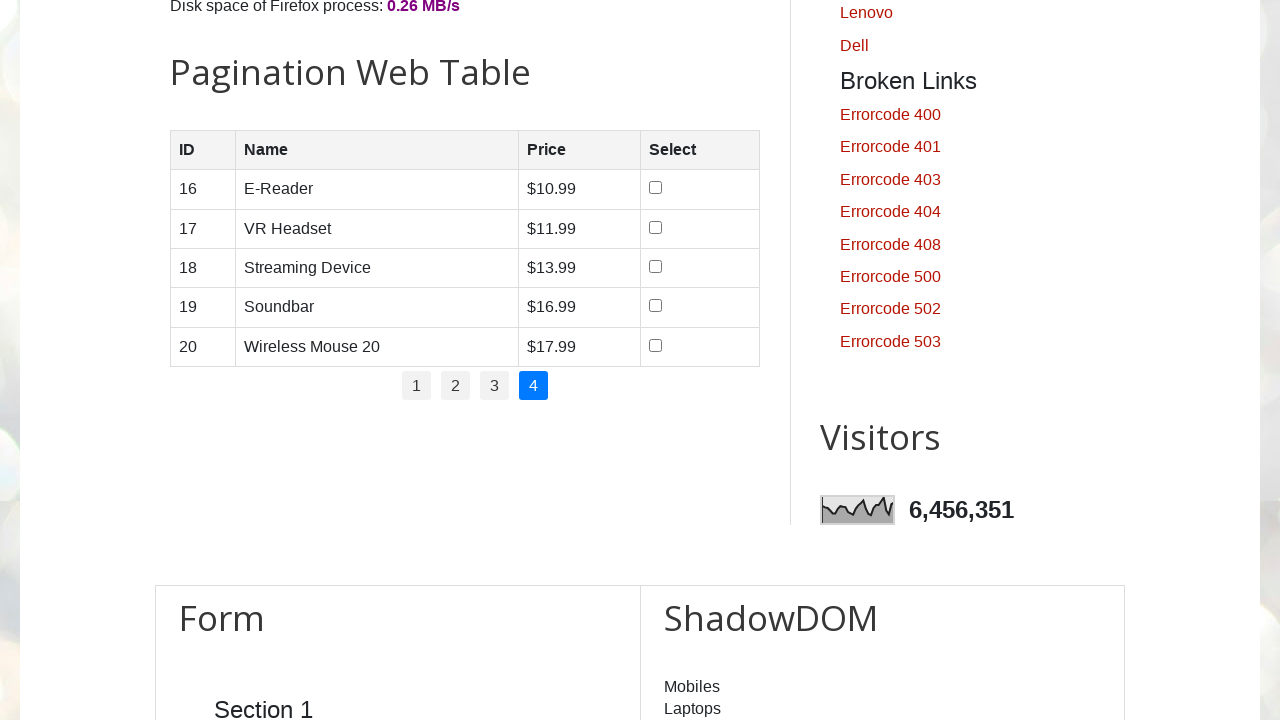

Waited for table to update after page navigation
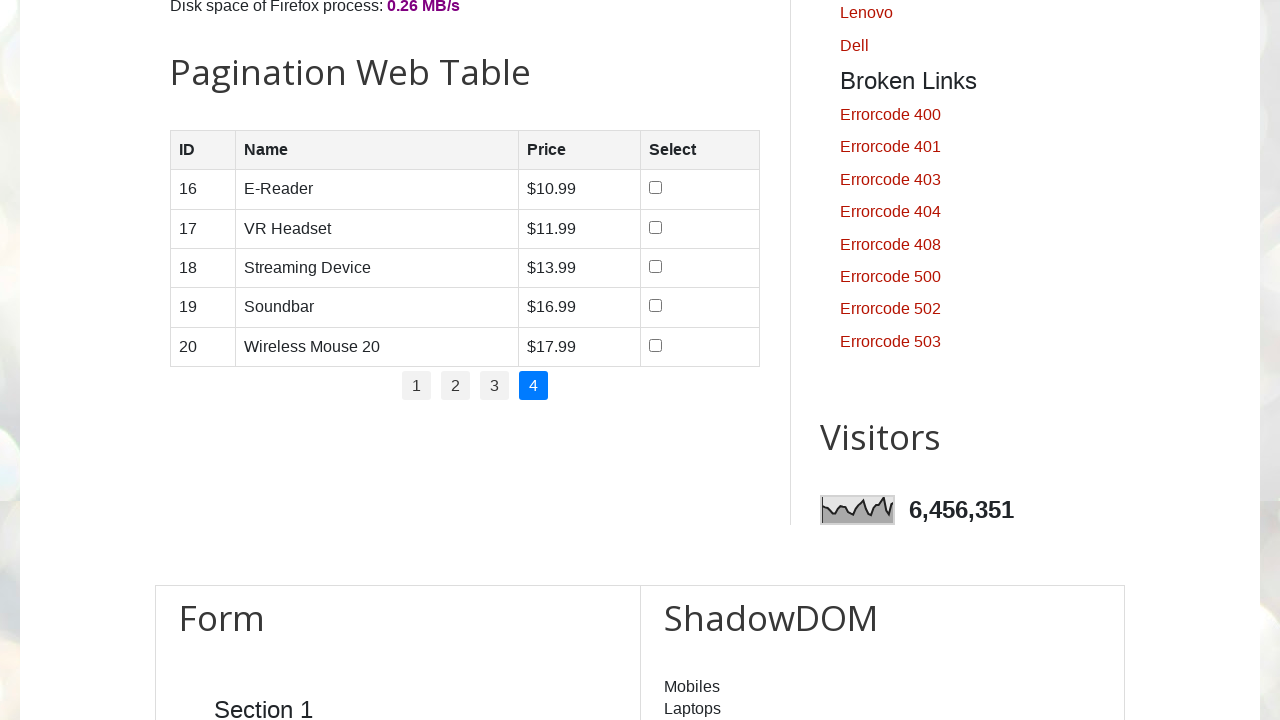

Retrieved 5 product rows on page 4
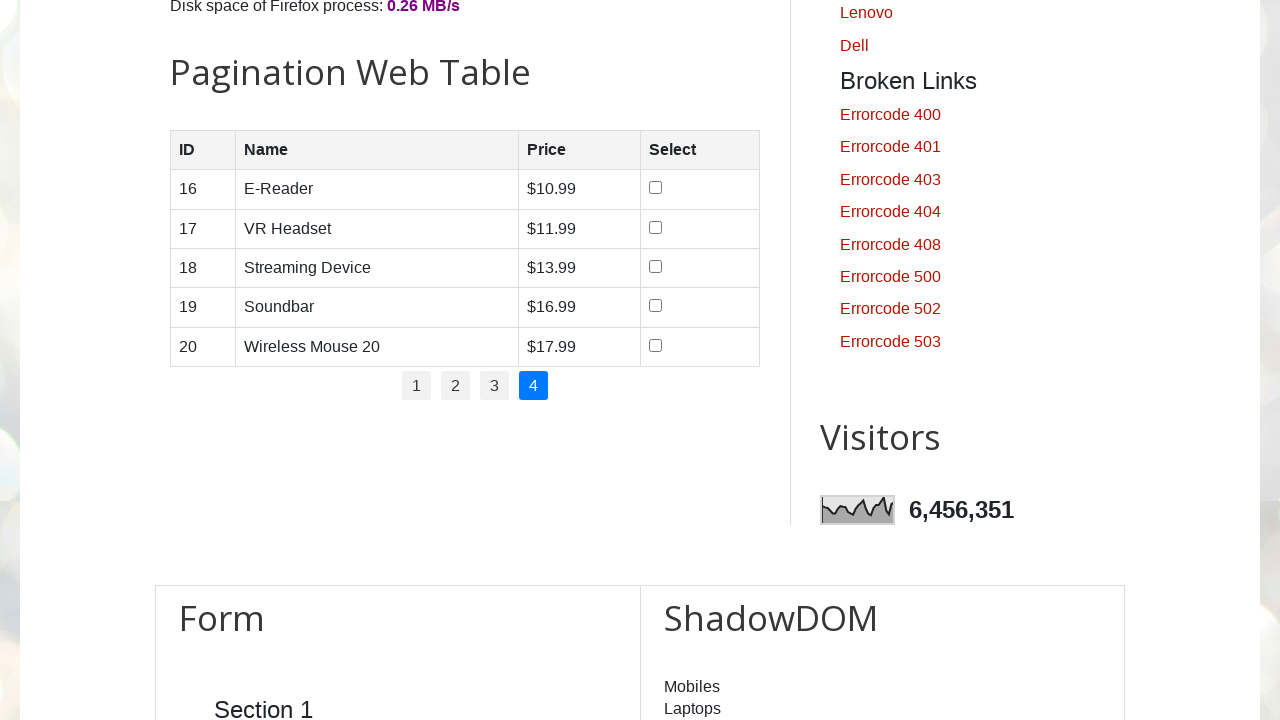

Clicked checkbox for product 1 on page 4 at (656, 188) on table#productTable tbody tr:nth-child(1) td:nth-child(4) input
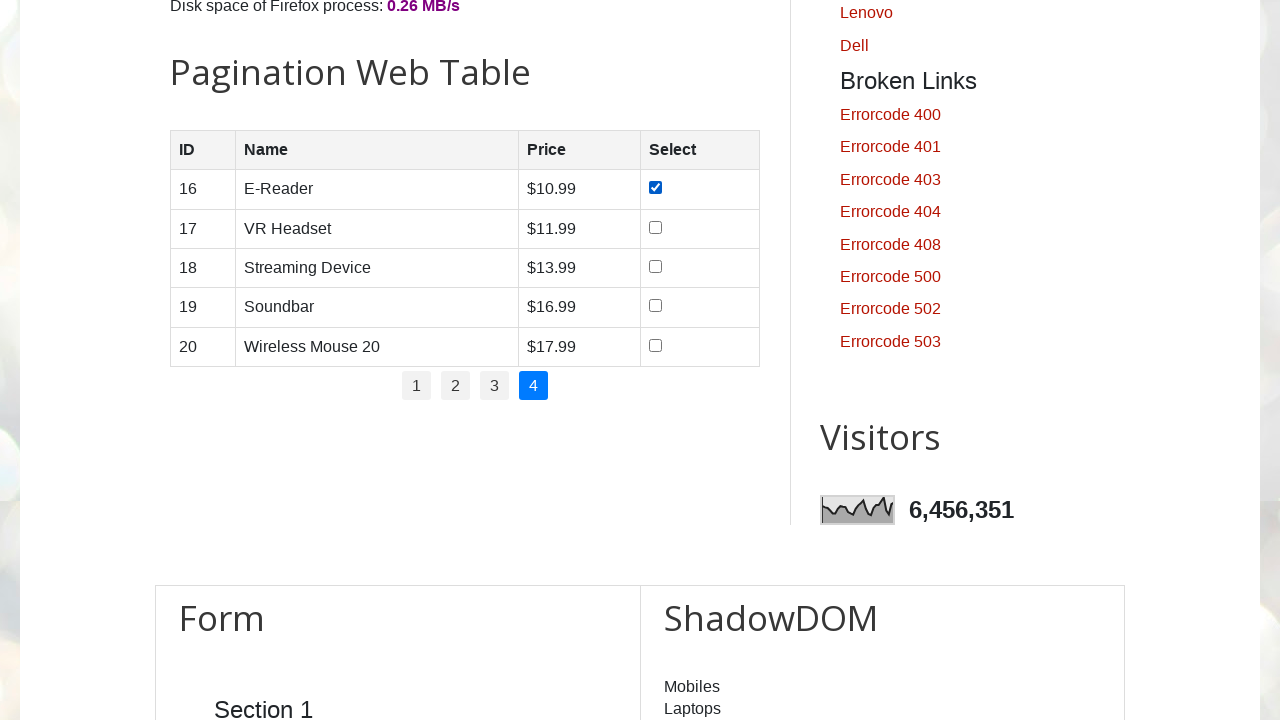

Clicked checkbox for product 2 on page 4 at (656, 227) on table#productTable tbody tr:nth-child(2) td:nth-child(4) input
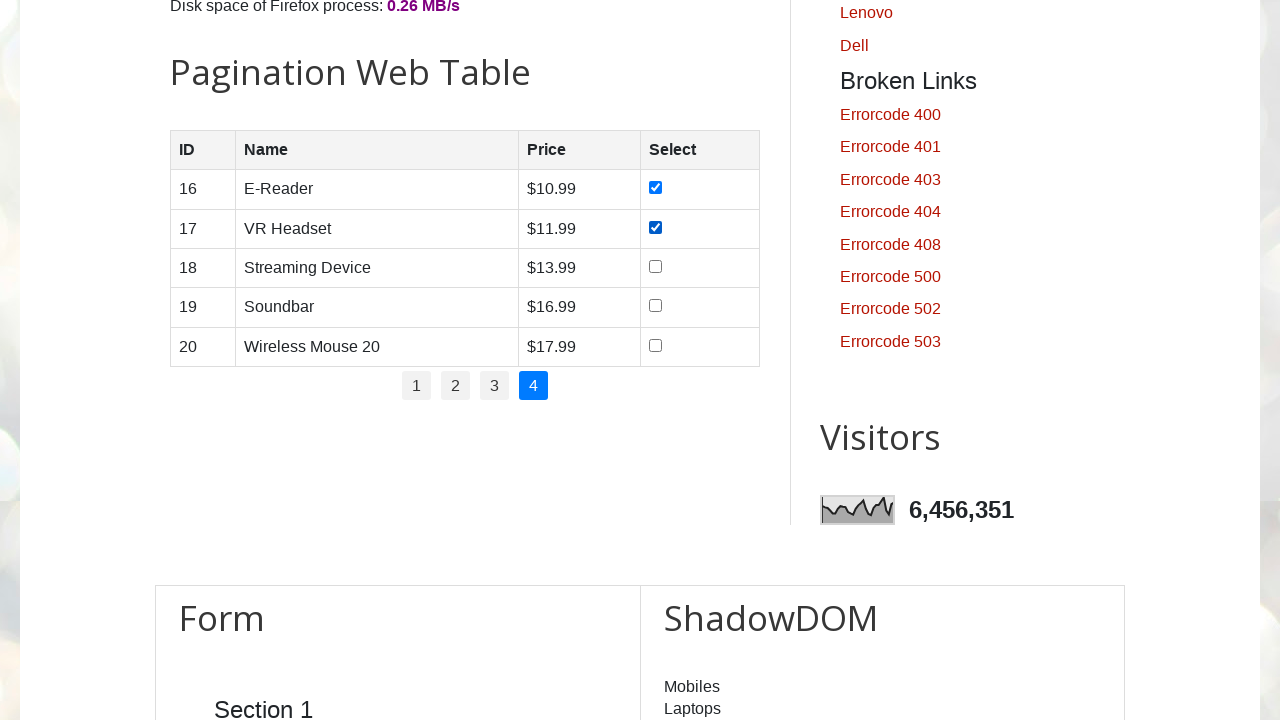

Clicked checkbox for product 3 on page 4 at (656, 266) on table#productTable tbody tr:nth-child(3) td:nth-child(4) input
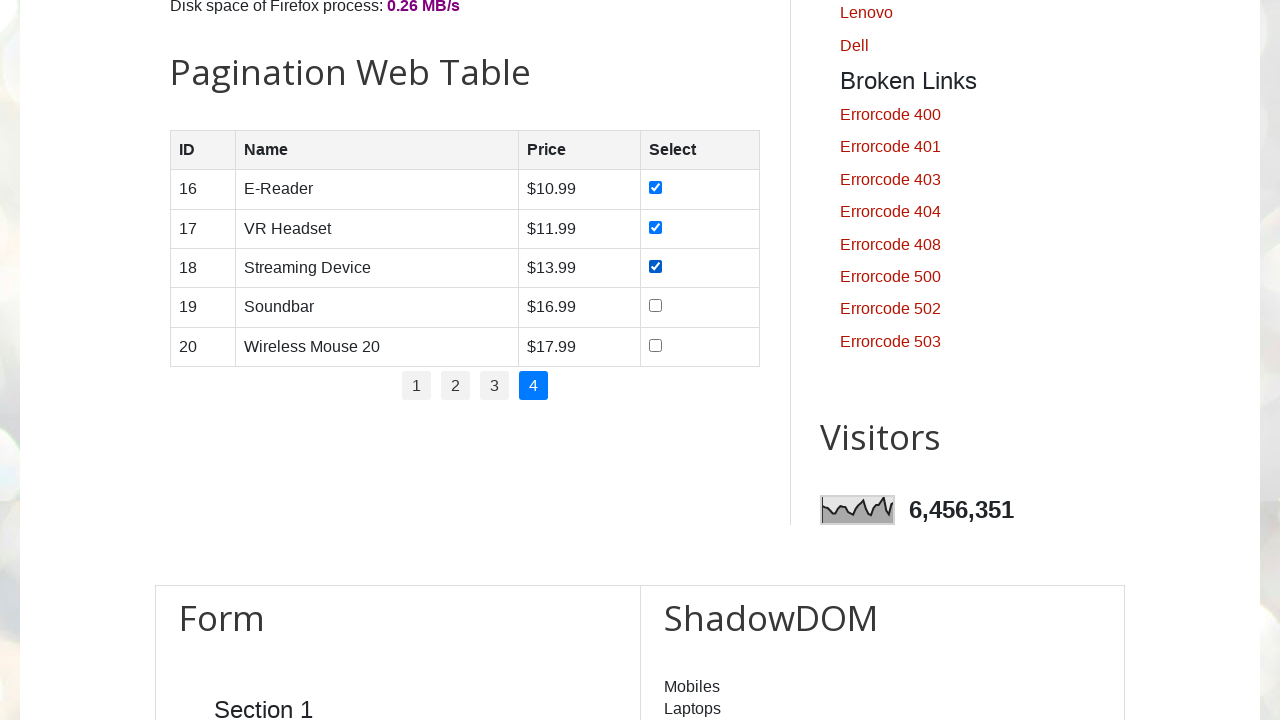

Clicked checkbox for product 4 on page 4 at (656, 306) on table#productTable tbody tr:nth-child(4) td:nth-child(4) input
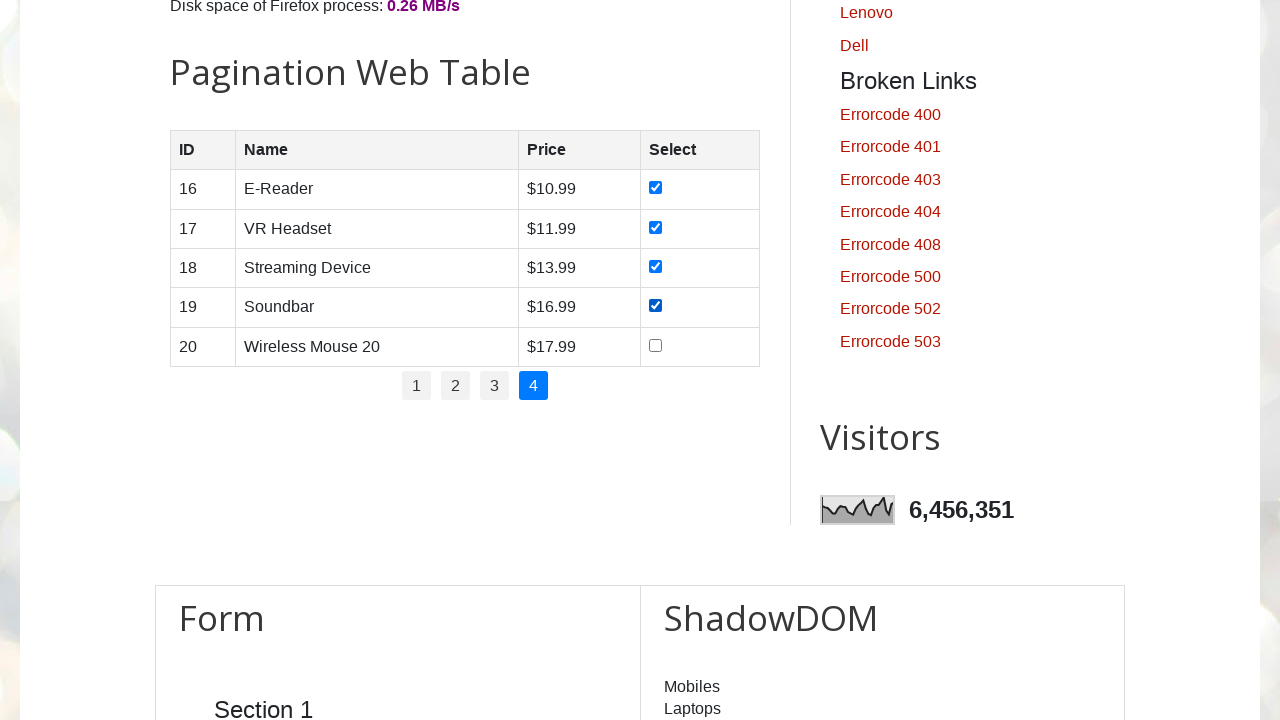

Clicked checkbox for product 5 on page 4 at (656, 345) on table#productTable tbody tr:nth-child(5) td:nth-child(4) input
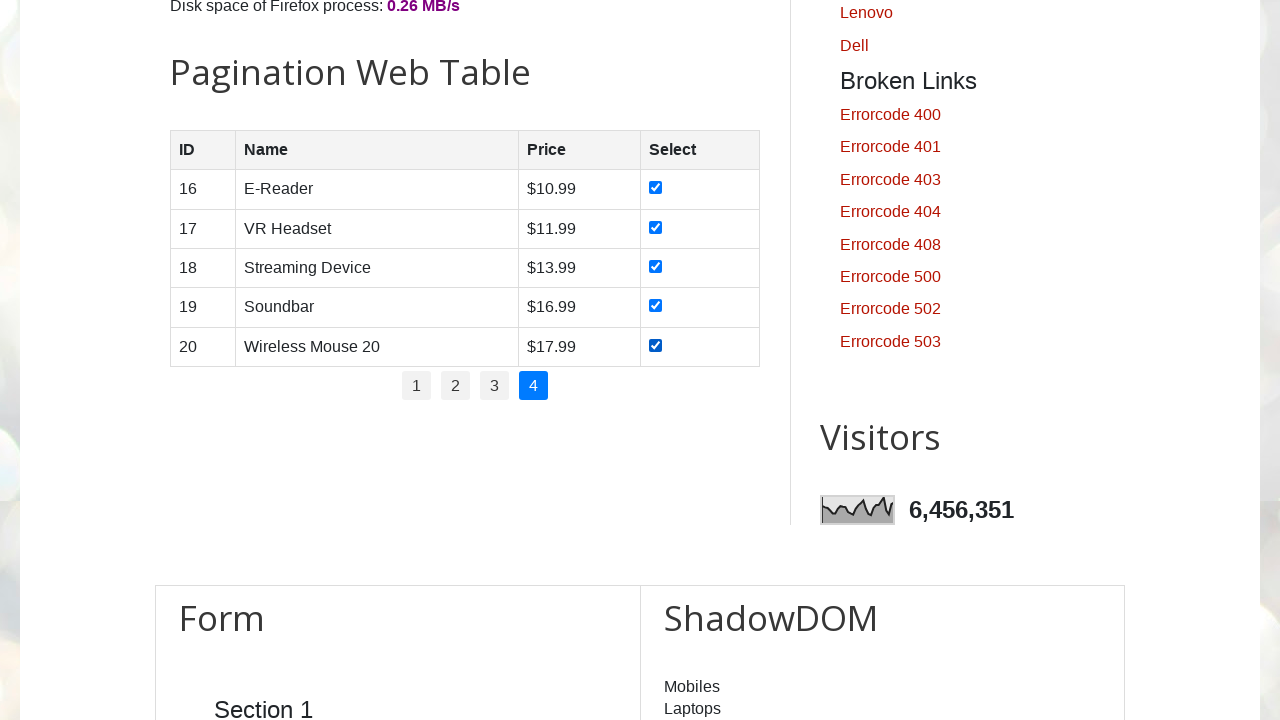

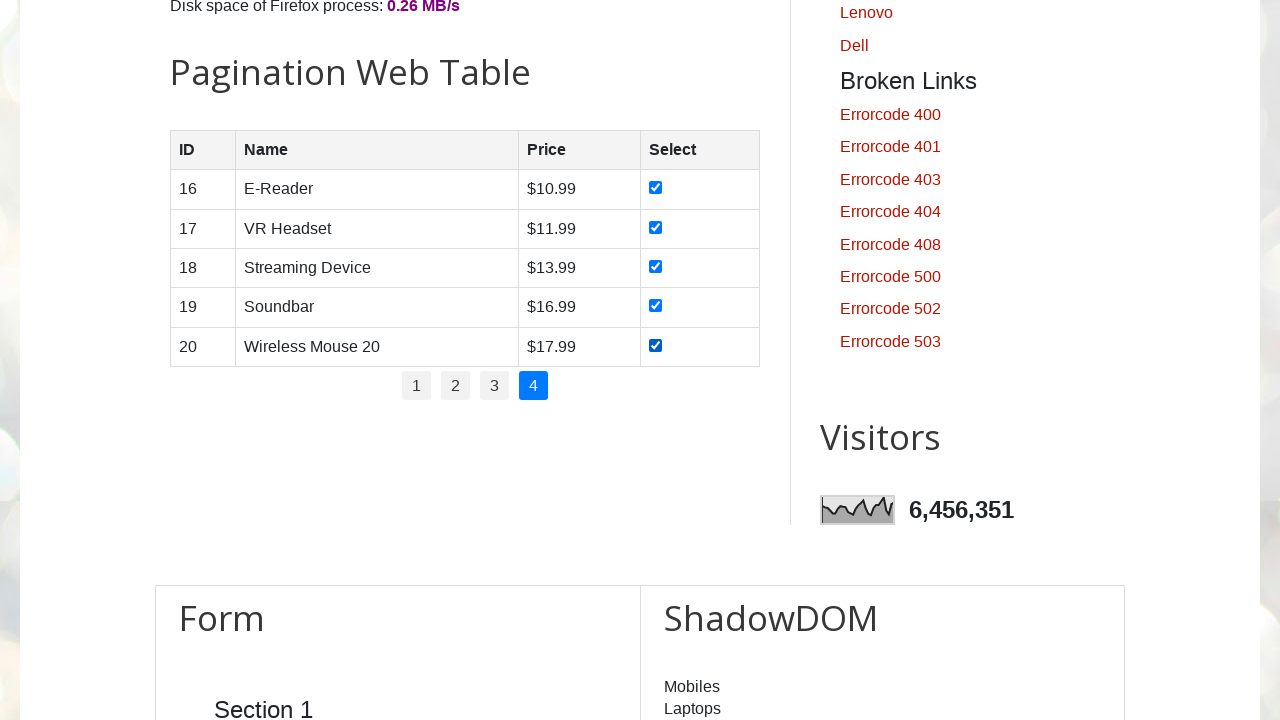